Navigates to Rahul Shetty Academy website and verifies the page loads successfully by checking the title

Starting URL: https://rahulshettyacademy.com

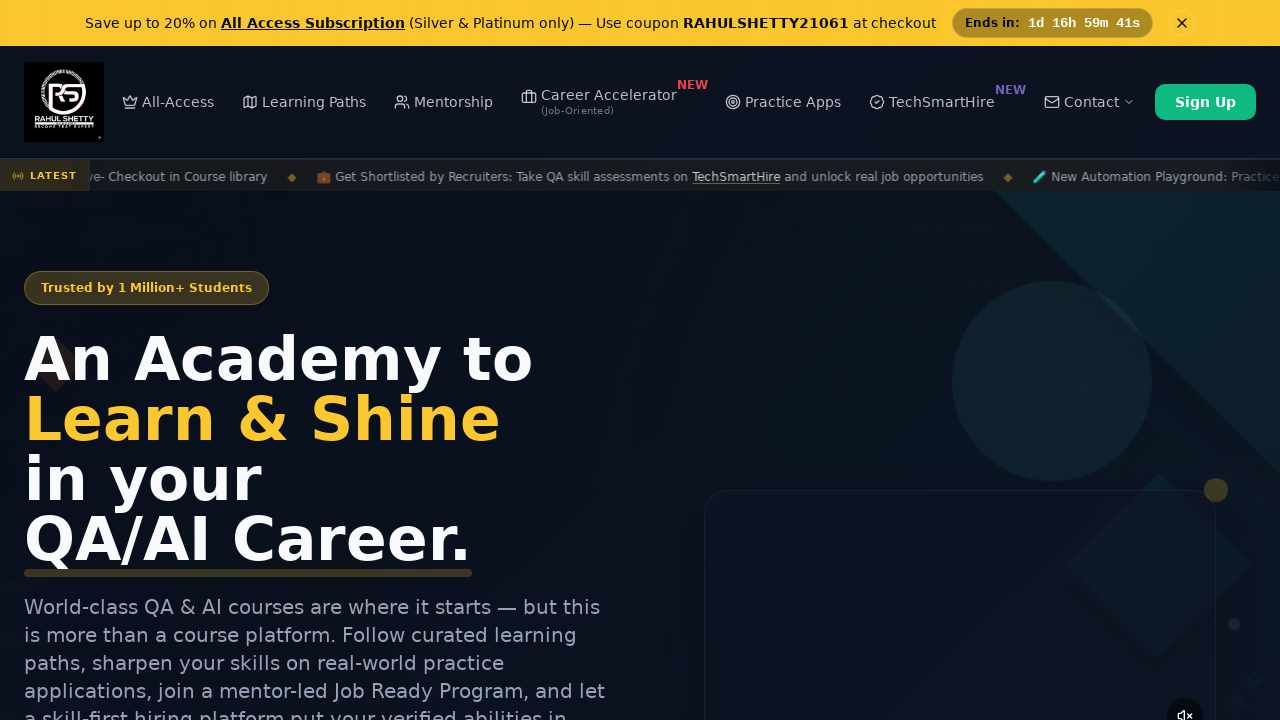

Navigated to Rahul Shetty Academy website
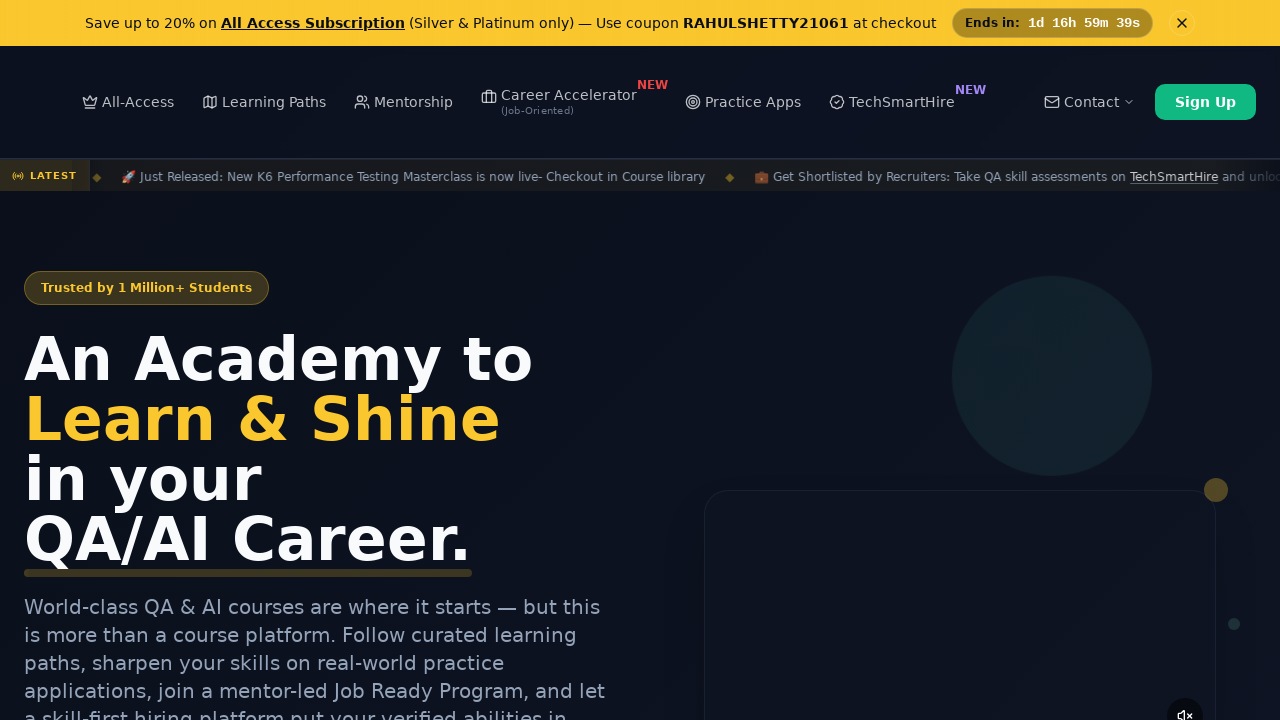

Page loaded with domcontentloaded state
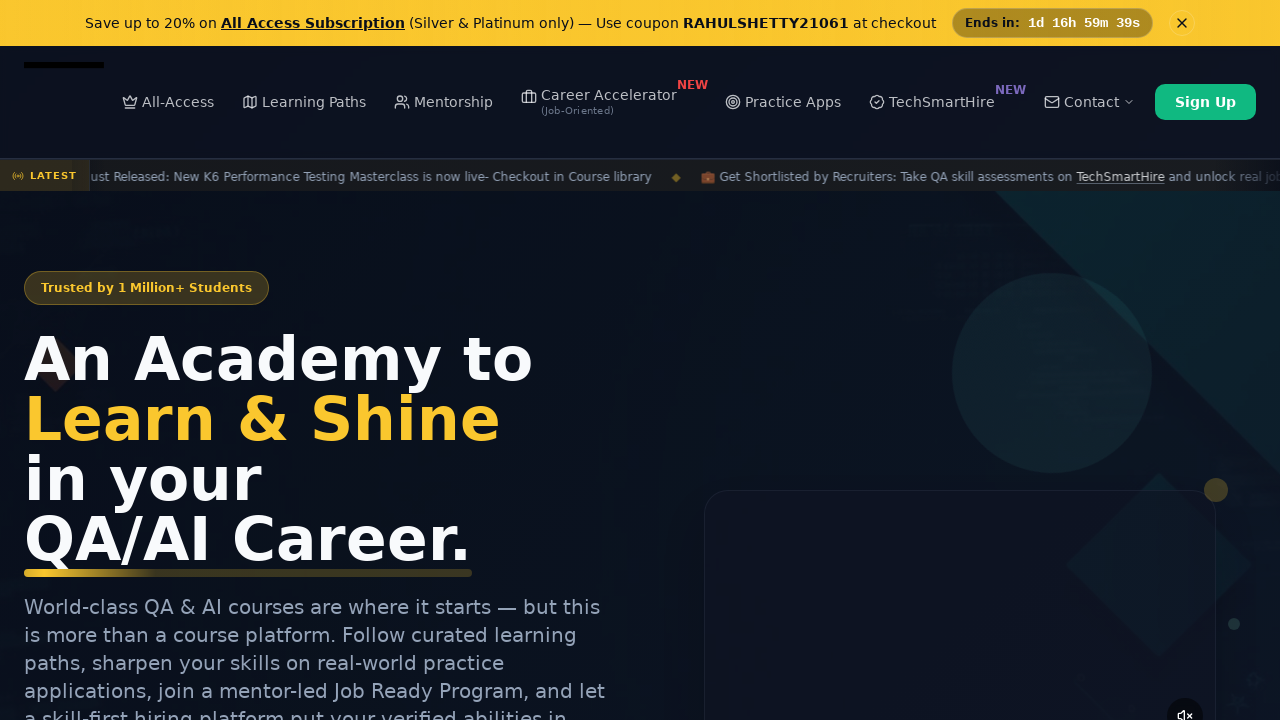

Retrieved page title: Rahul Shetty Academy | QA Automation, Playwright, AI Testing & Online Training
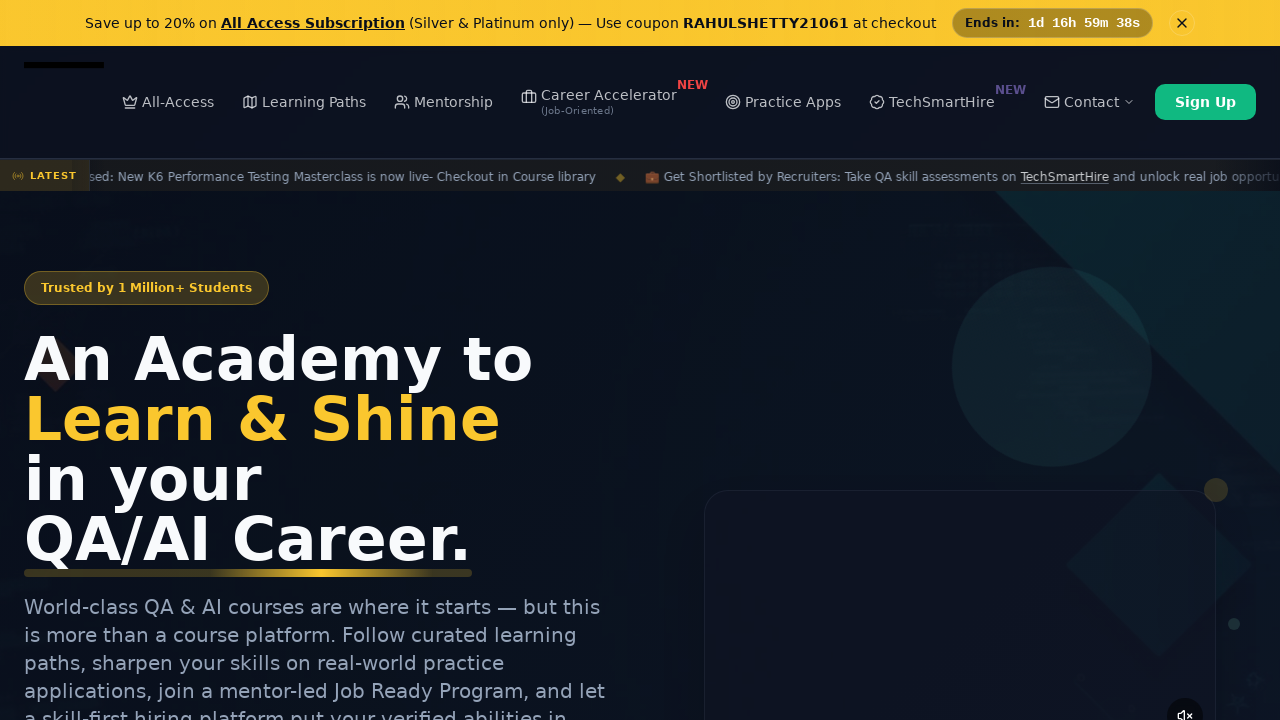

Verified page title is not empty
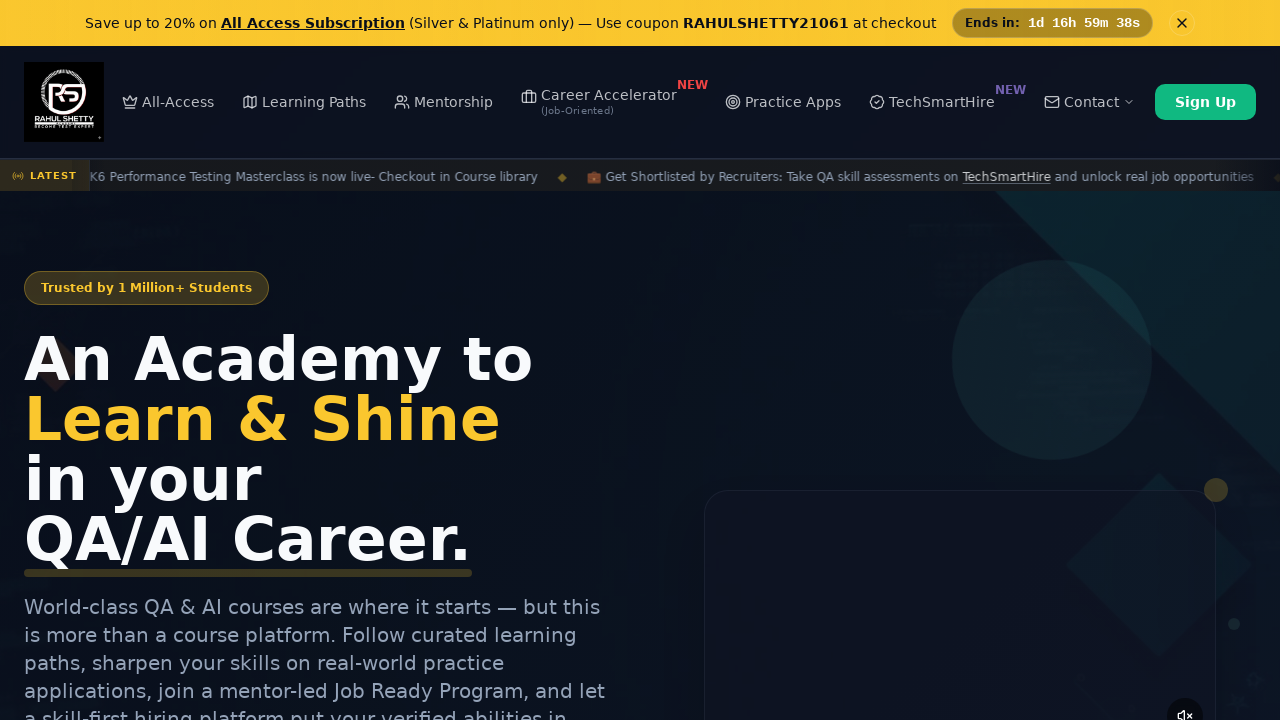

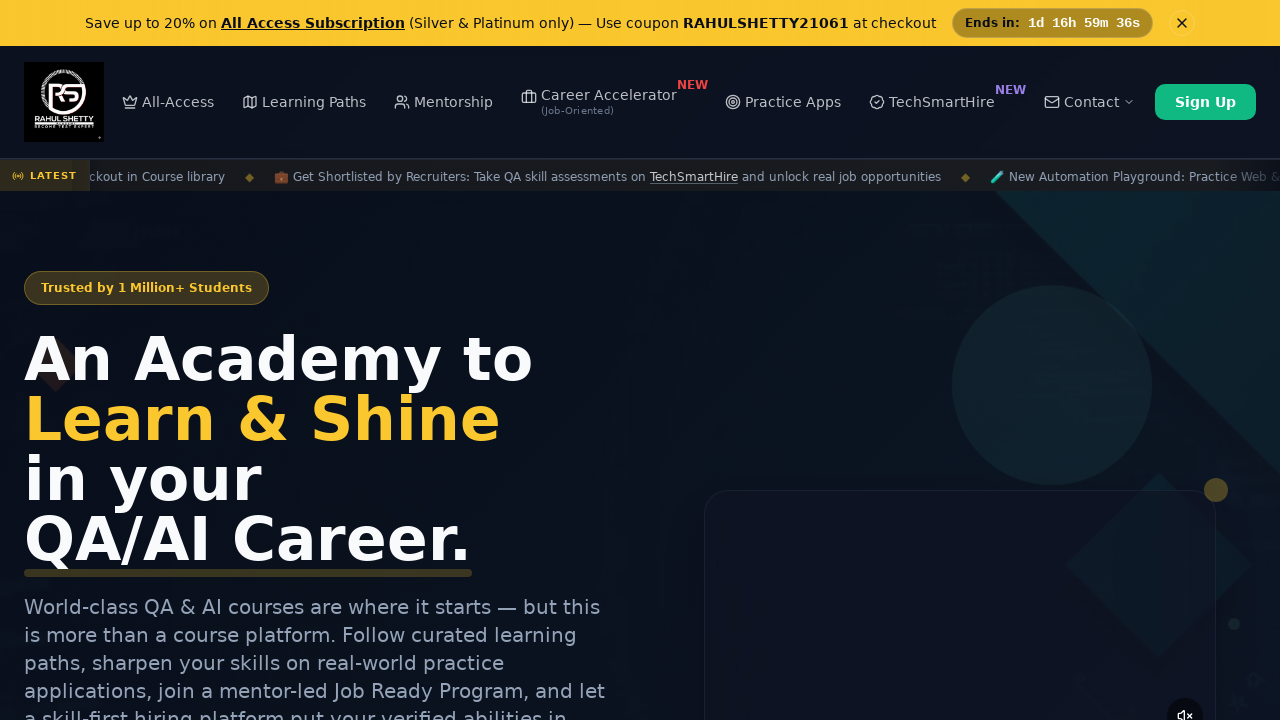